Tests filtering to display only completed items and then all items

Starting URL: https://demo.playwright.dev/todomvc

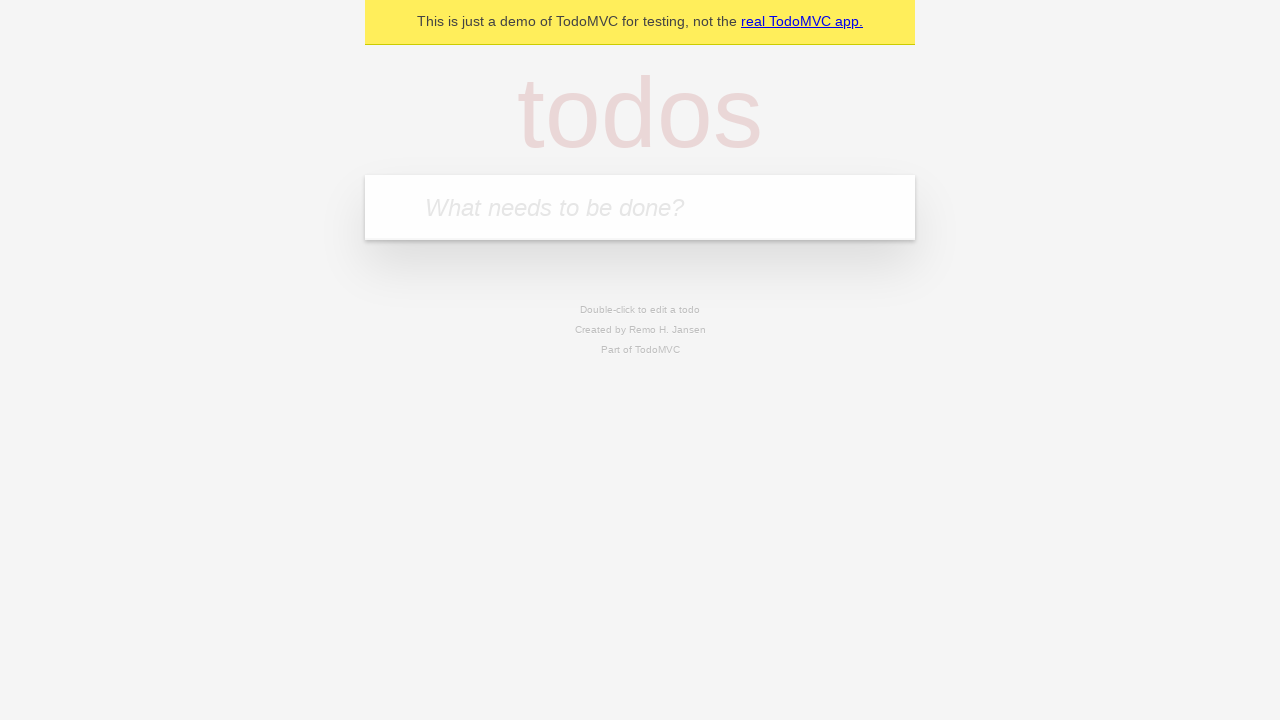

Filled todo input with 'buy some cheese' on internal:attr=[placeholder="What needs to be done?"i]
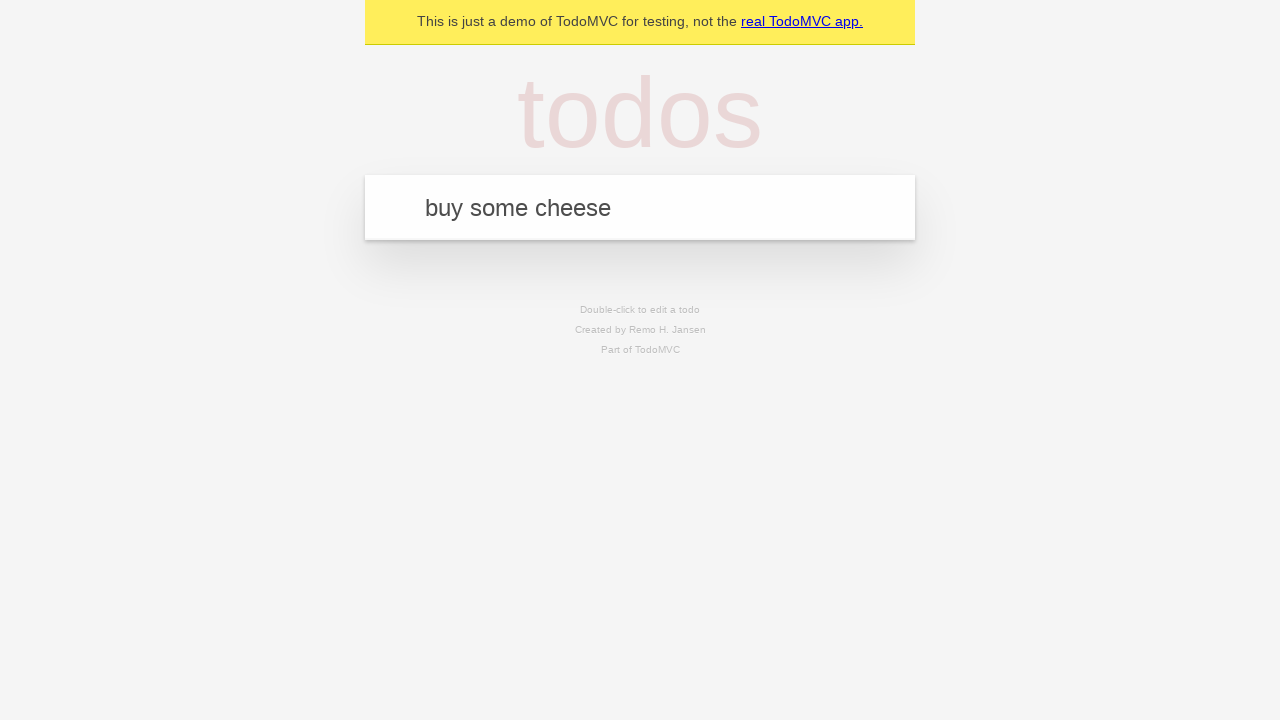

Pressed Enter to add first todo on internal:attr=[placeholder="What needs to be done?"i]
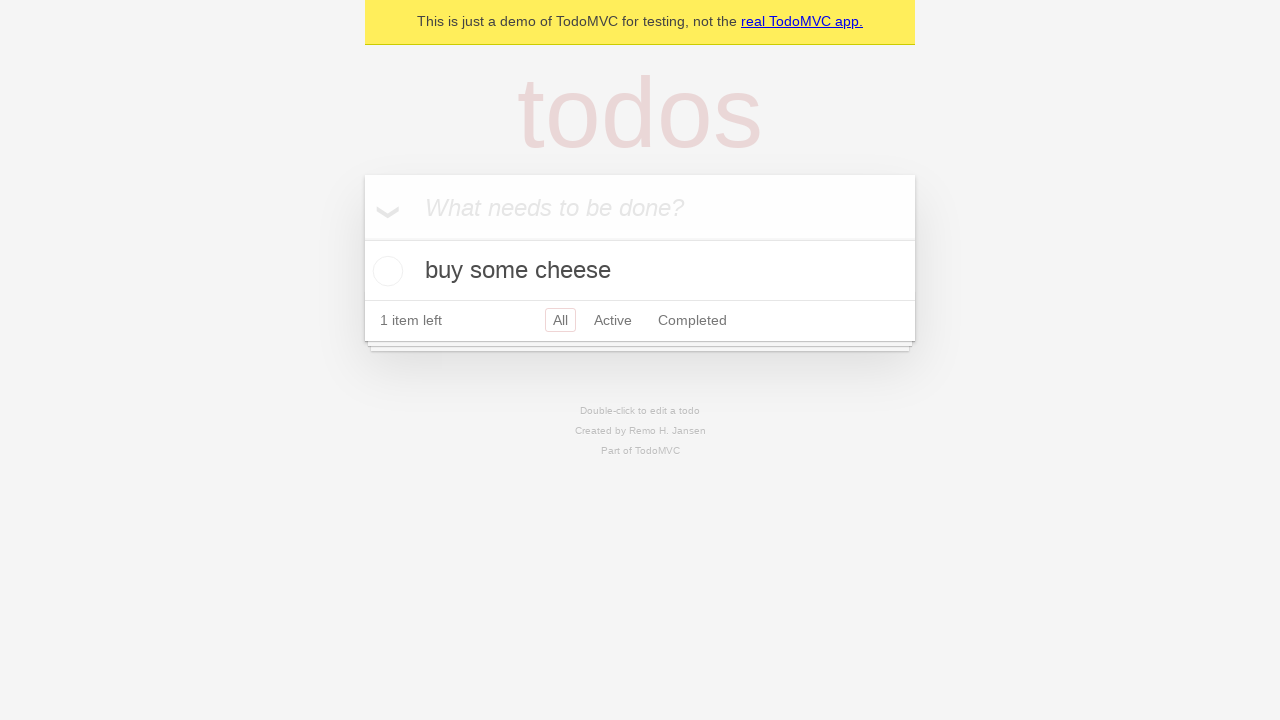

Filled todo input with 'feed the cat' on internal:attr=[placeholder="What needs to be done?"i]
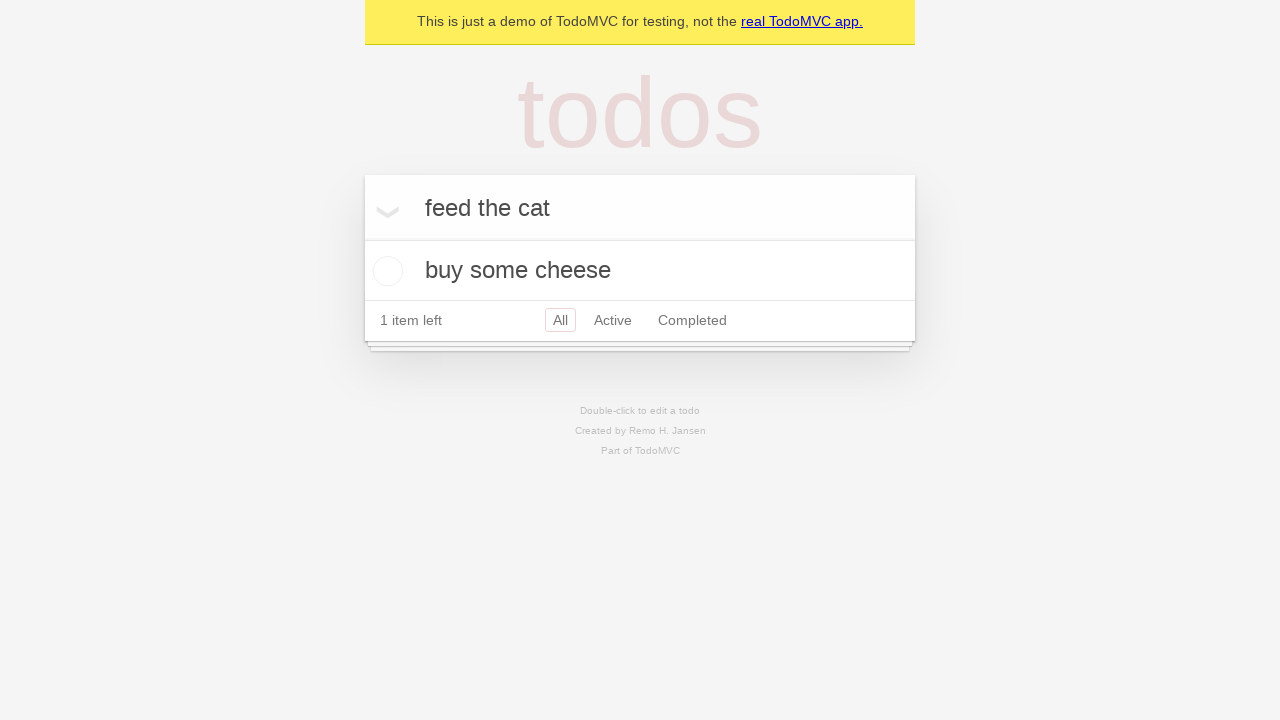

Pressed Enter to add second todo on internal:attr=[placeholder="What needs to be done?"i]
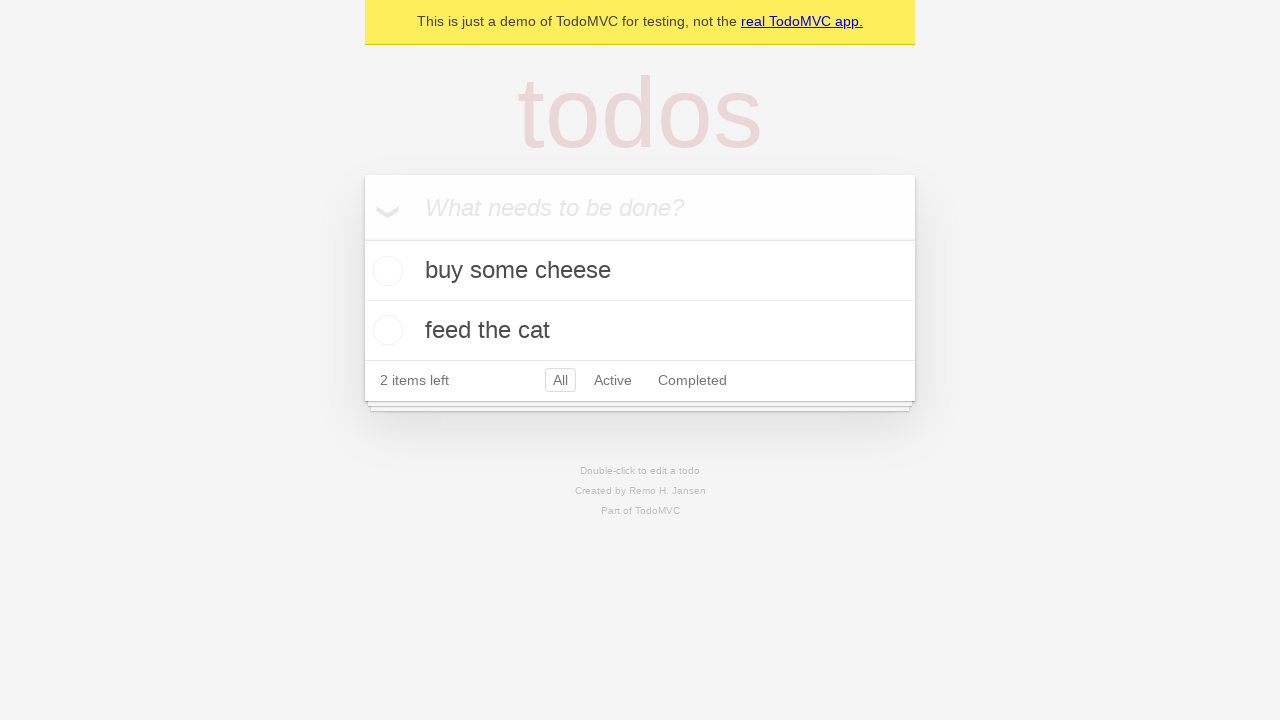

Filled todo input with 'book a doctors appointment' on internal:attr=[placeholder="What needs to be done?"i]
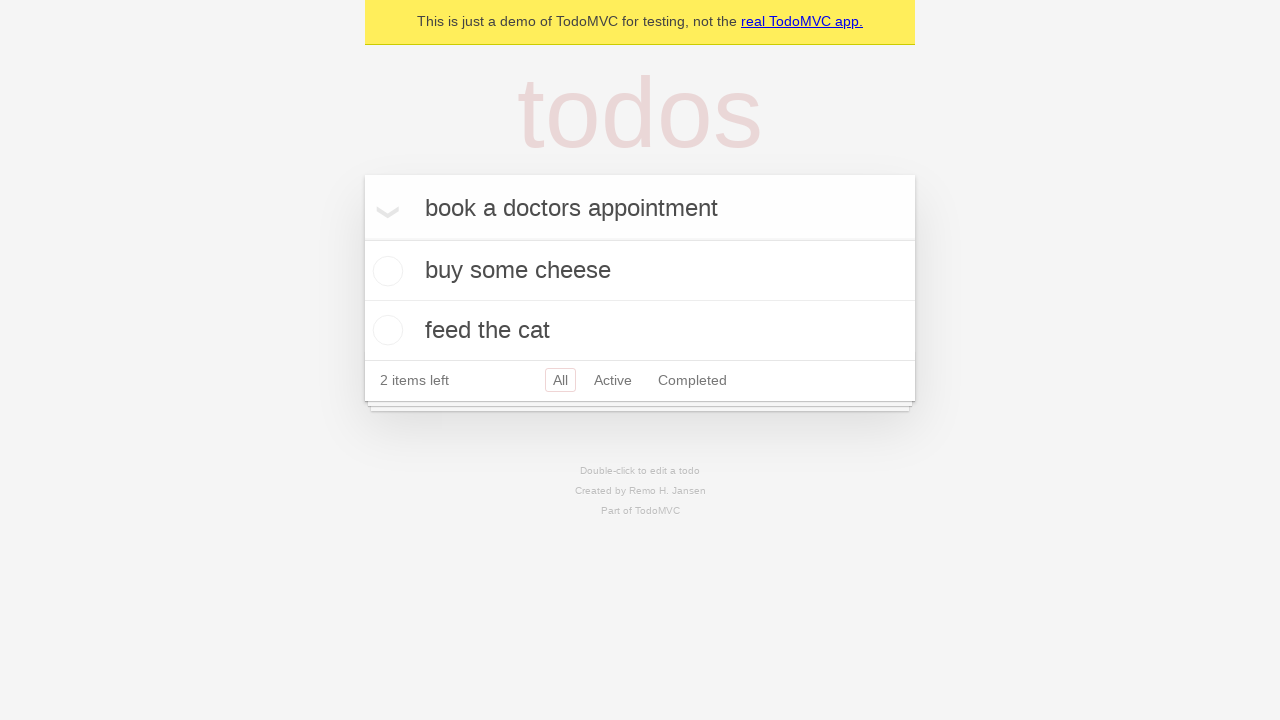

Pressed Enter to add third todo on internal:attr=[placeholder="What needs to be done?"i]
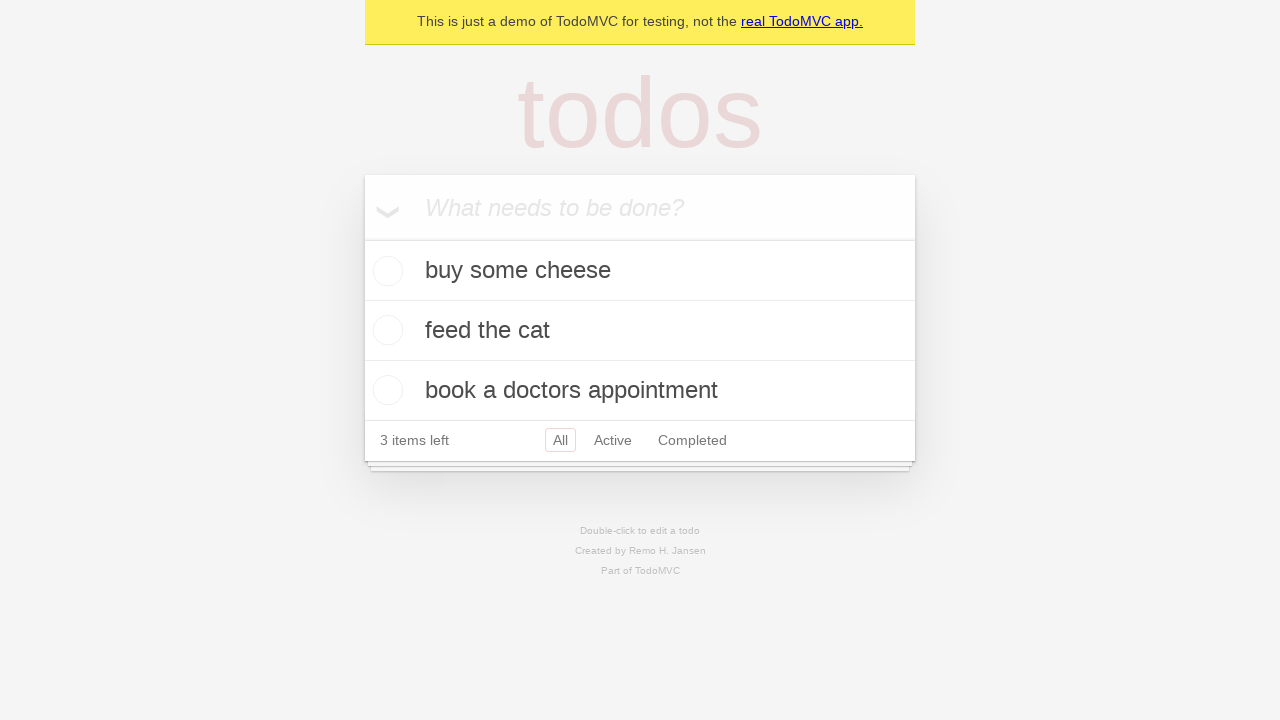

Checked the second todo item (feed the cat) at (385, 330) on internal:testid=[data-testid="todo-item"s] >> nth=1 >> internal:role=checkbox
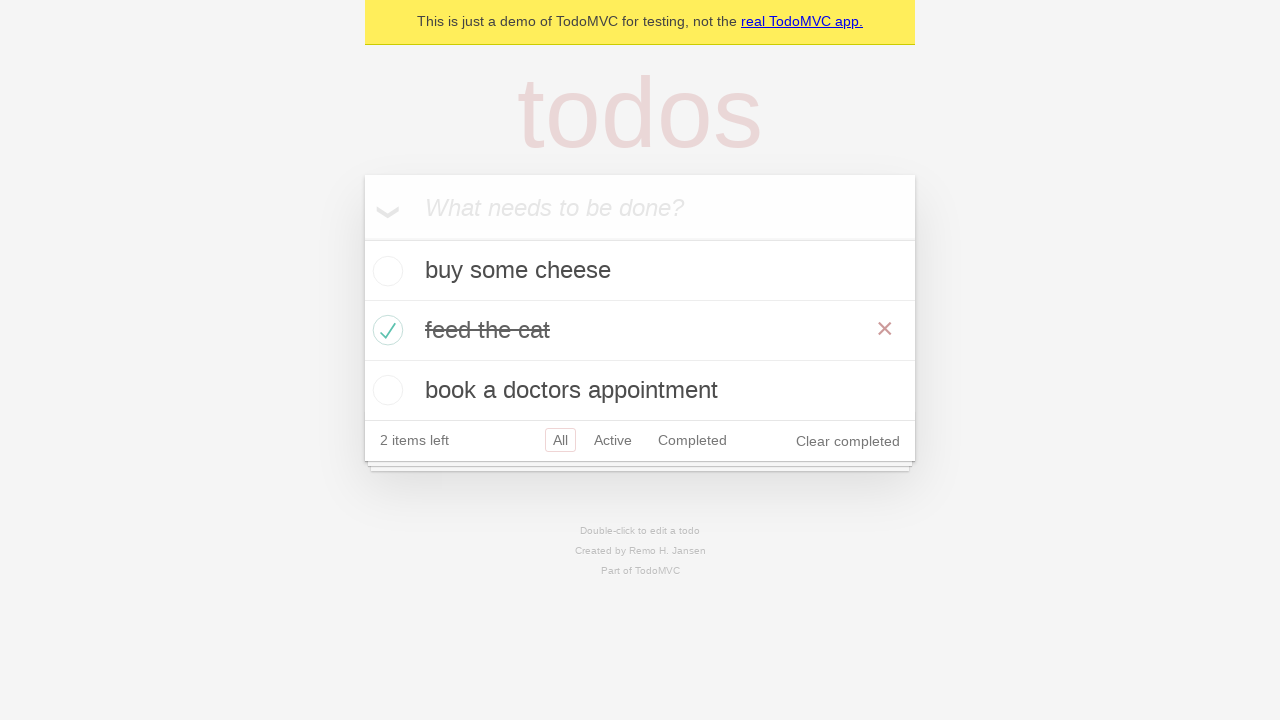

Clicked Active filter to display only active items at (613, 440) on internal:role=link[name="Active"i]
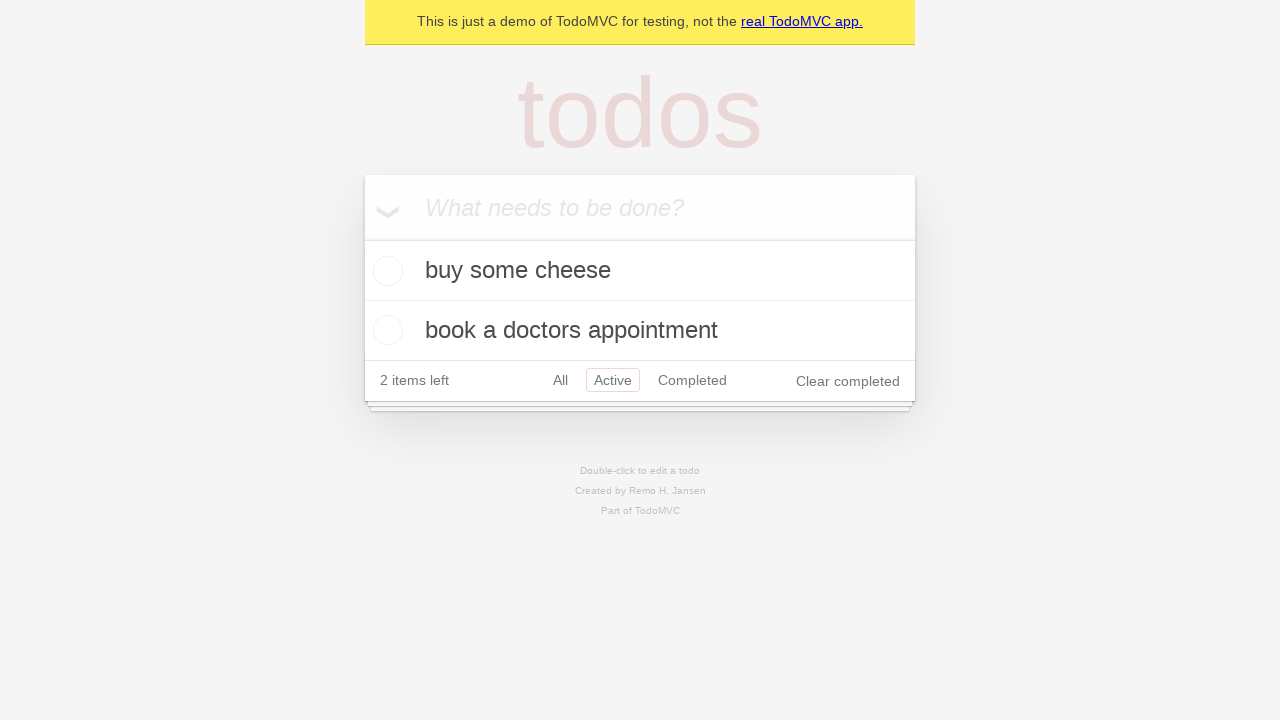

Clicked Completed filter to display only completed items at (692, 380) on internal:role=link[name="Completed"i]
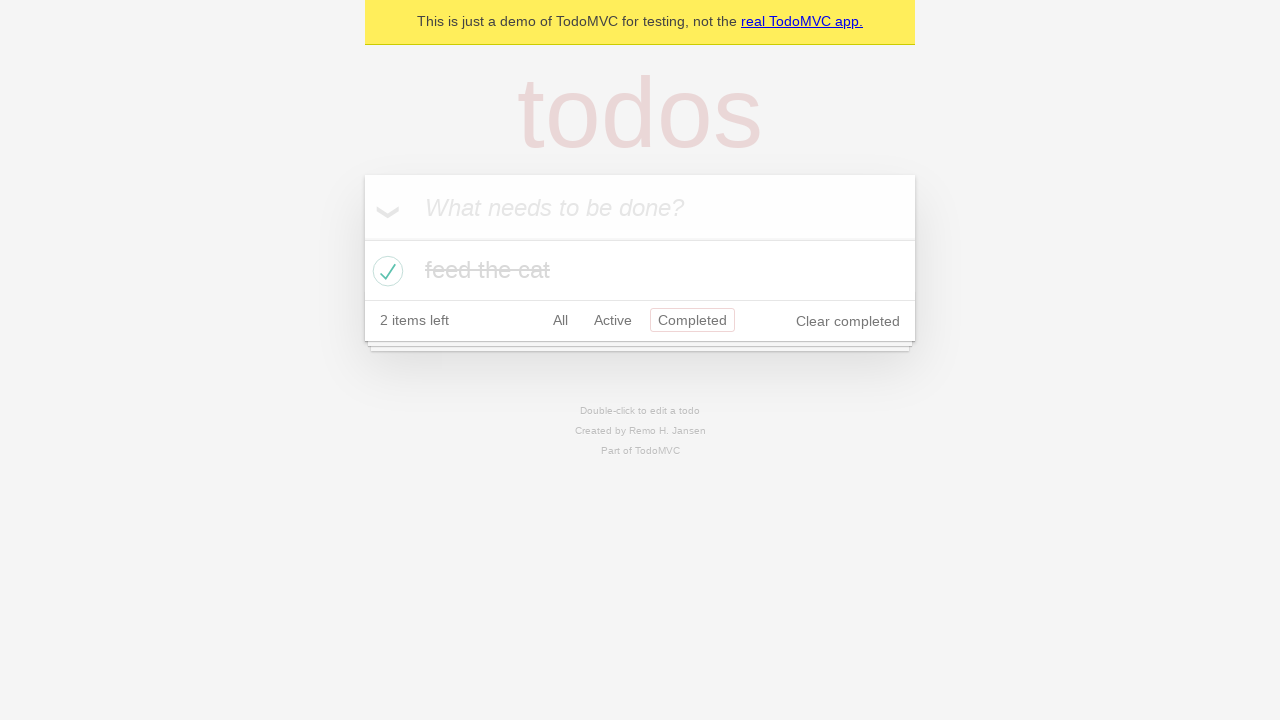

Clicked All filter to display all items at (560, 320) on internal:role=link[name="All"i]
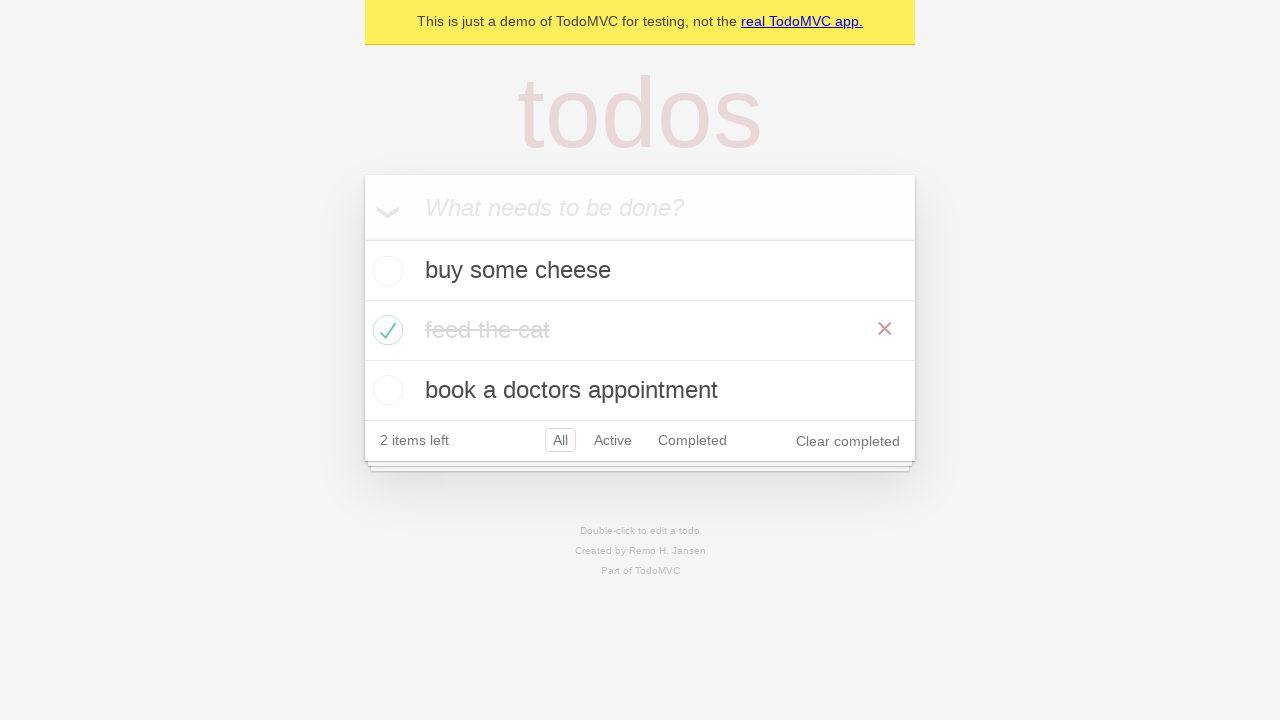

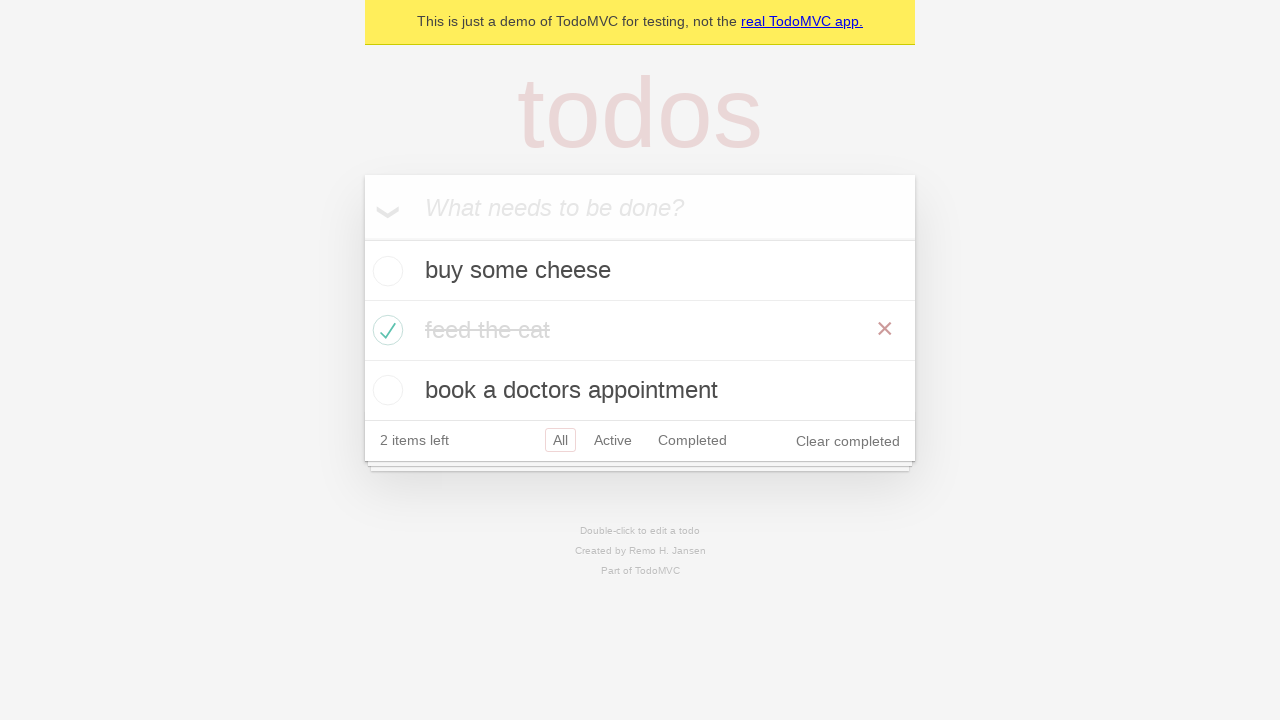